Navigates to echoecho HTML forms tutorial page and verifies the page loaded correctly

Starting URL: http://www.echoecho.com/htmlforms10.htm

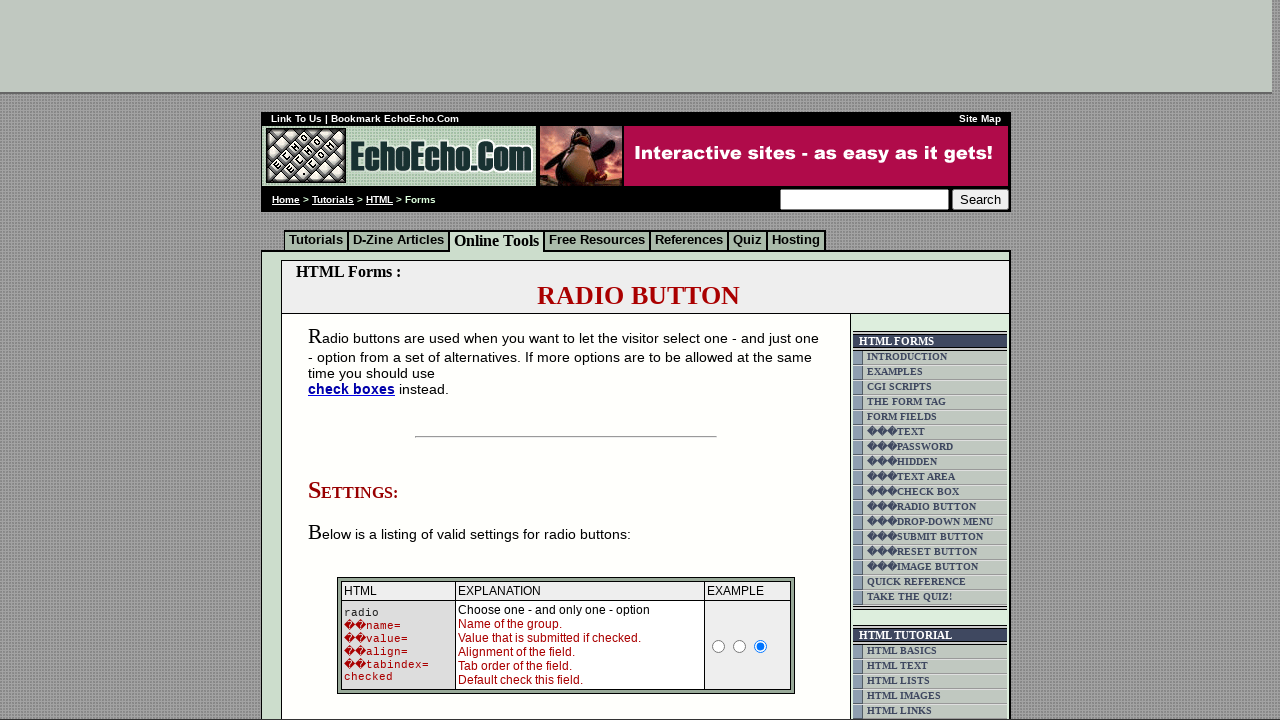

Navigated to echoecho HTML forms tutorial page
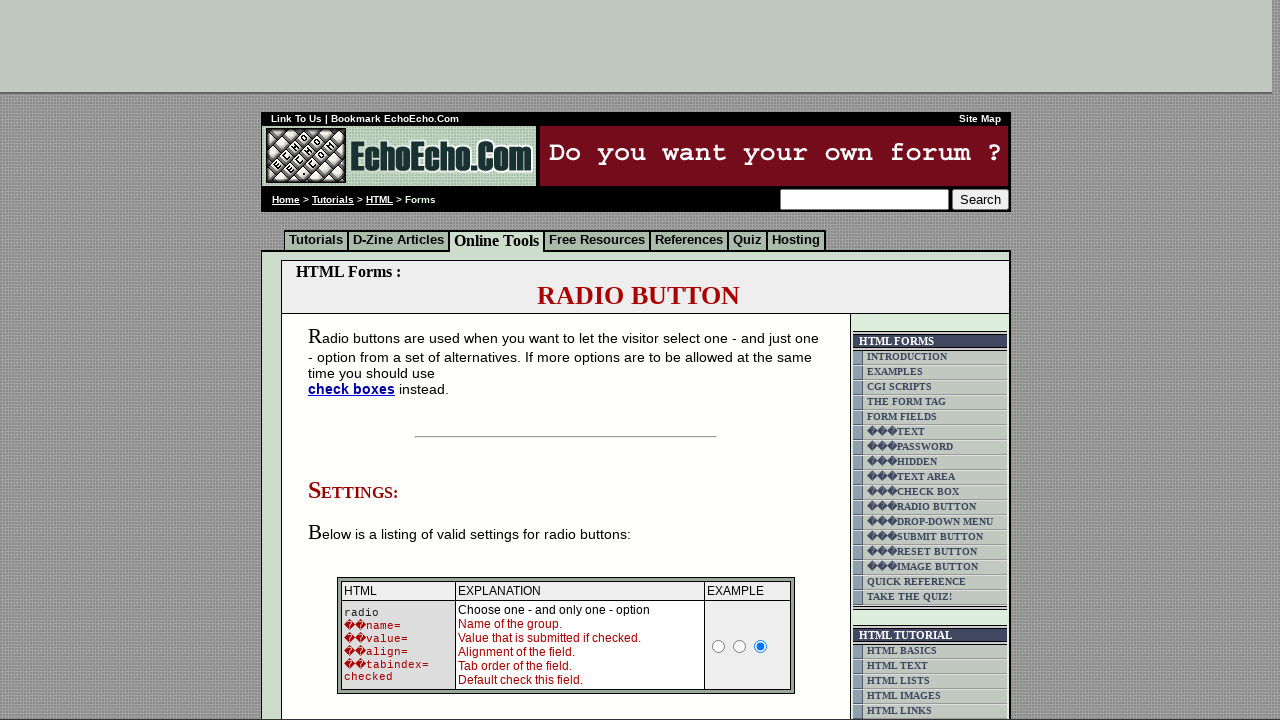

Verified page URL contains 'echoecho.com'
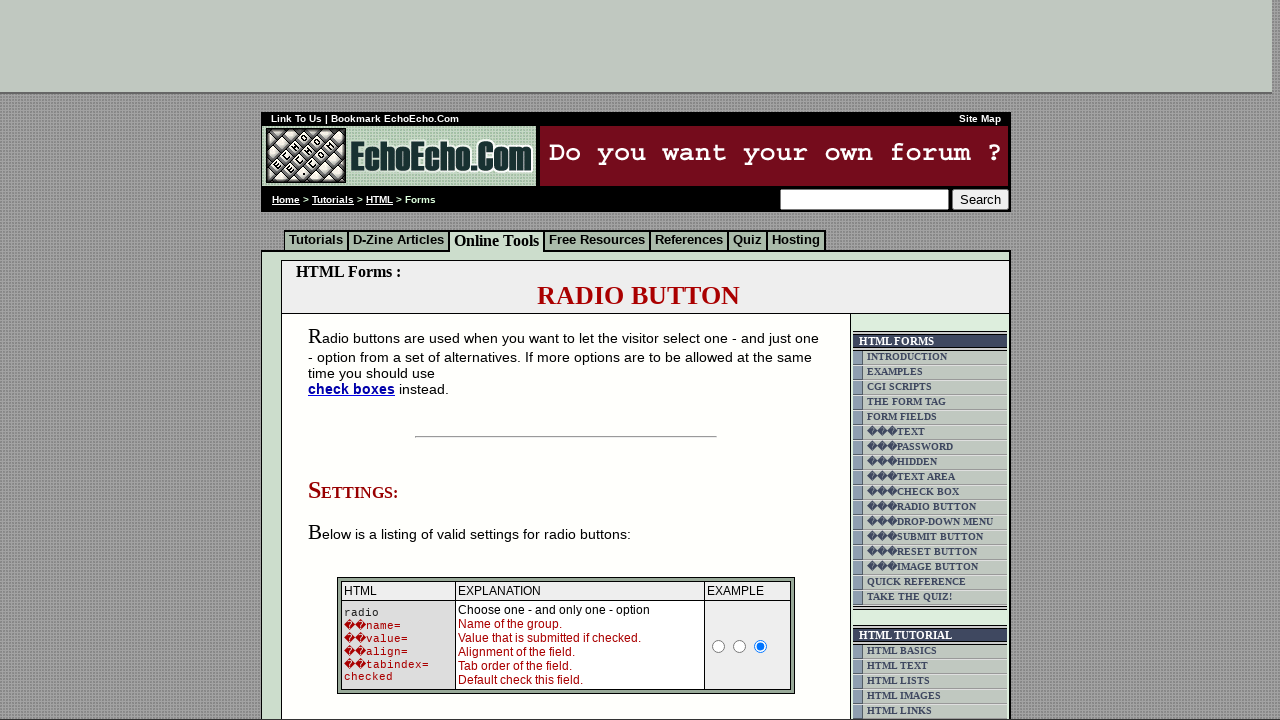

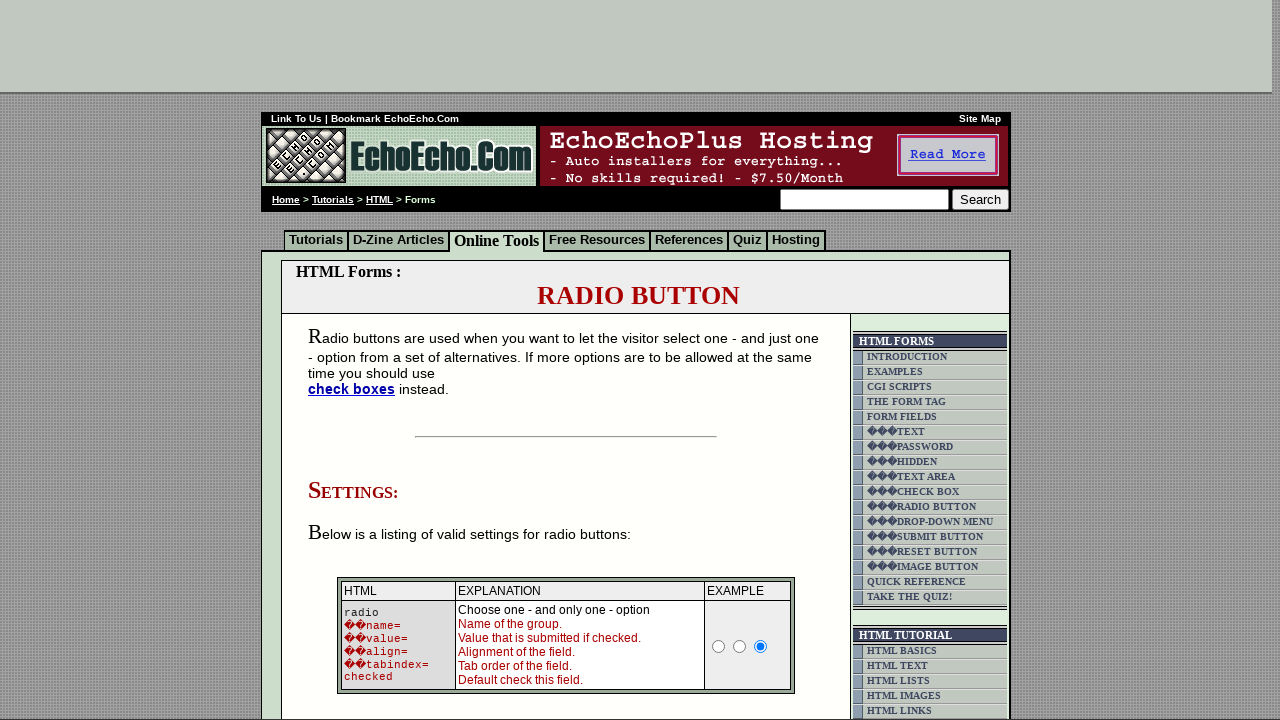